Verifies that the search bar input field is displayed on the page by checking its visibility

Starting URL: https://awesomeqa.com/ui/

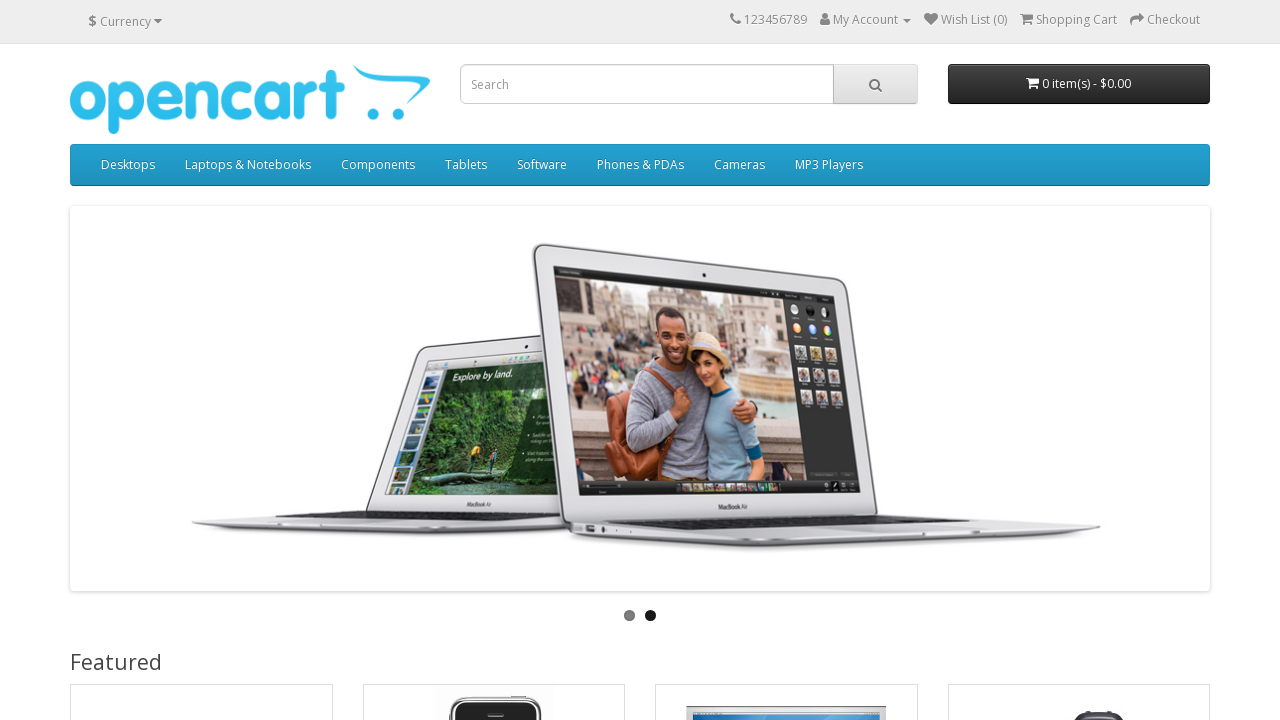

Located search bar input field with class form-control input-lg
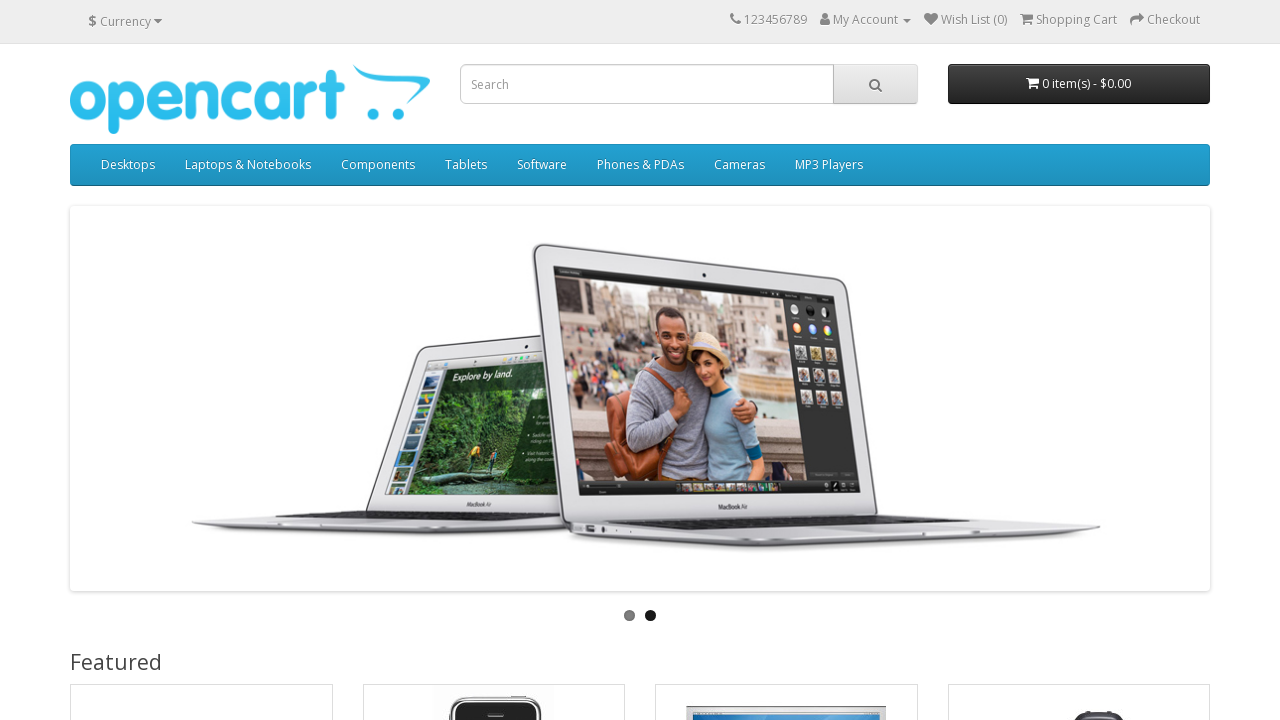

Search bar became visible
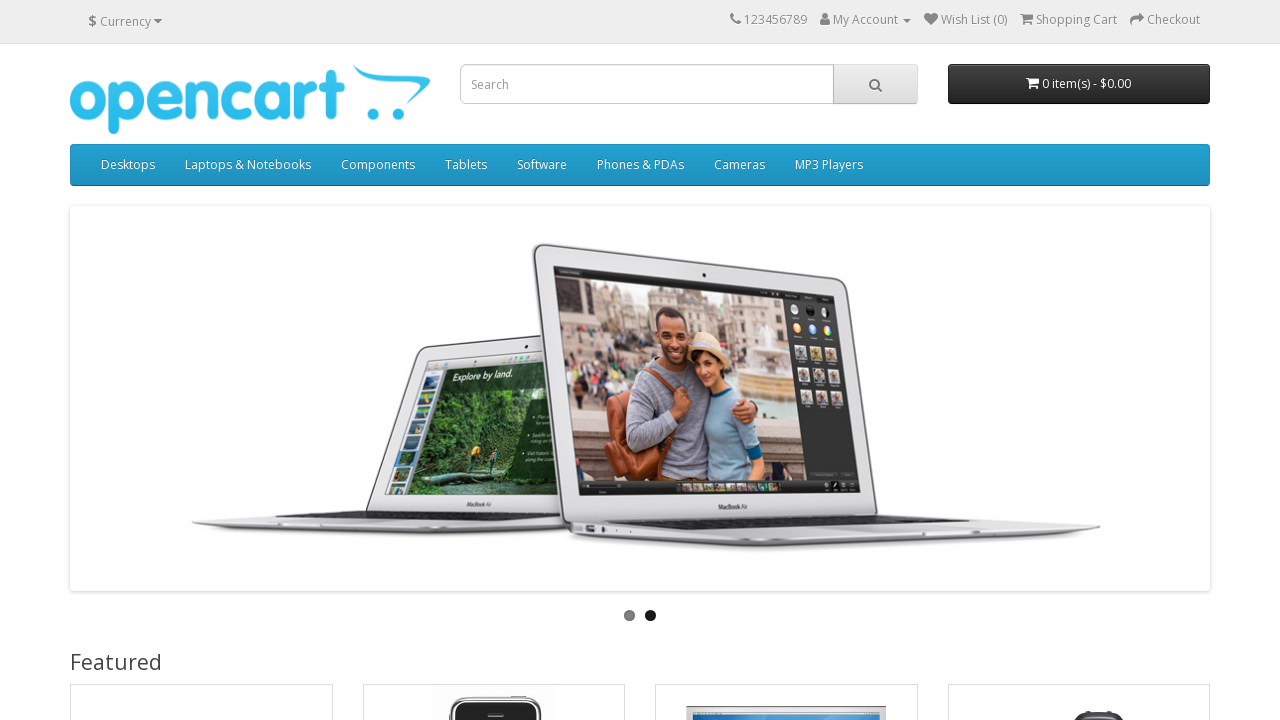

Verified that search bar is visible on the page
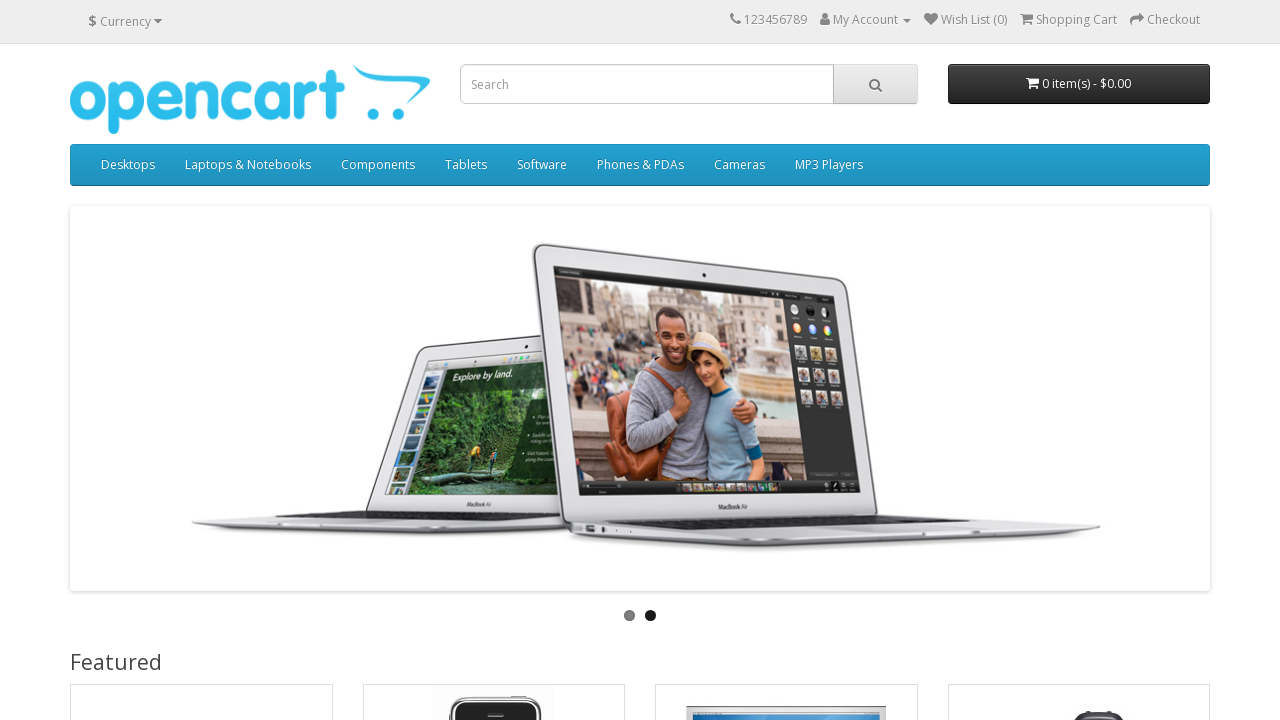

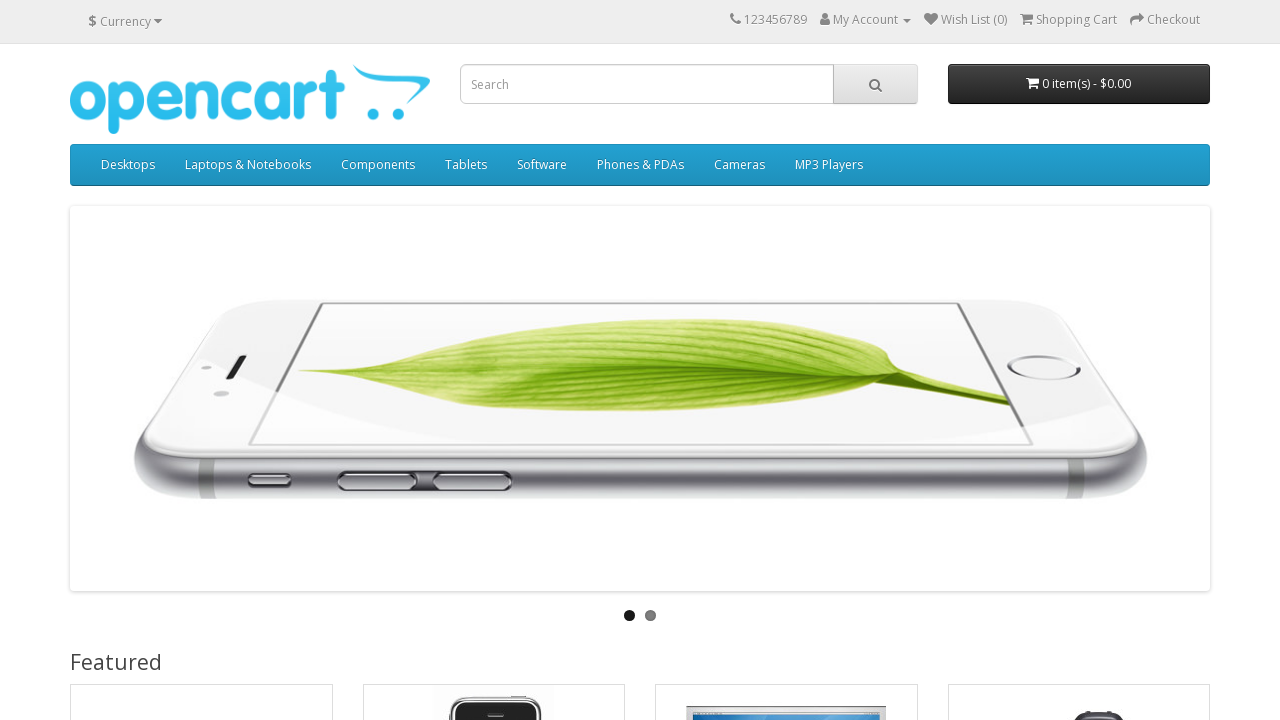